Navigates to the Krita homepage and verifies that the page title is correct, confirming the page loads successfully.

Starting URL: https://krita.org/

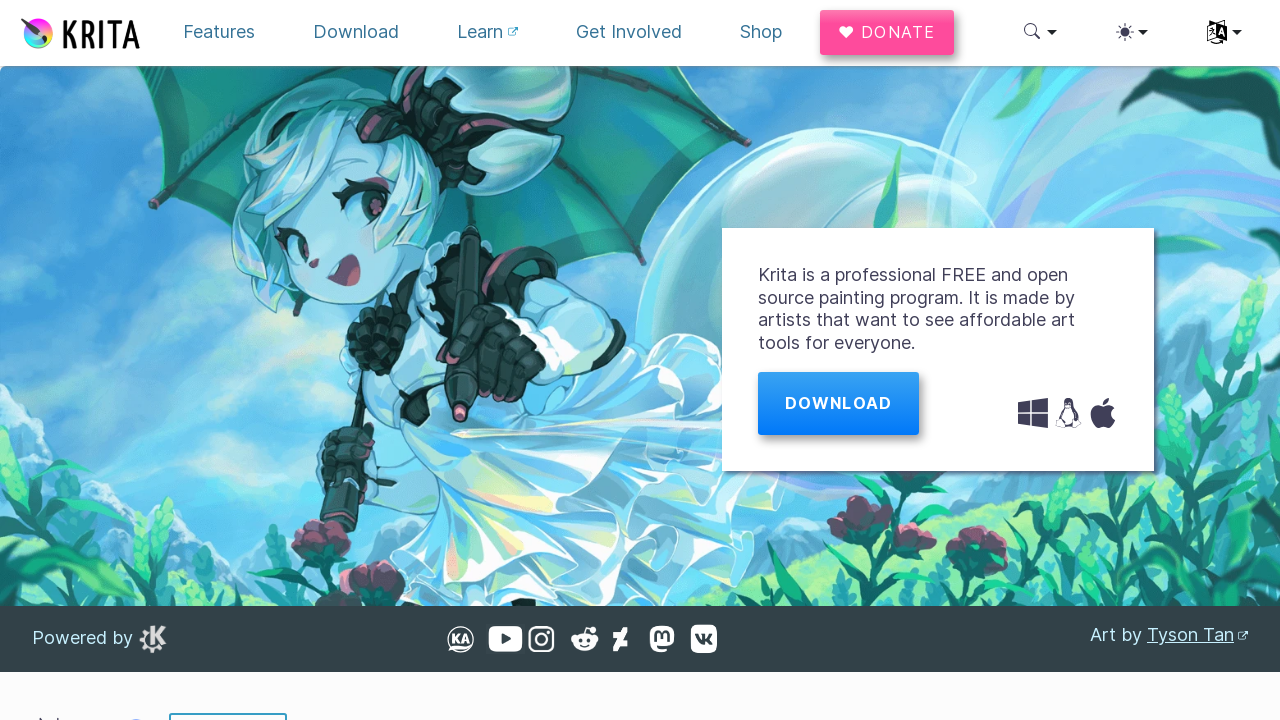

Navigated to Krita homepage
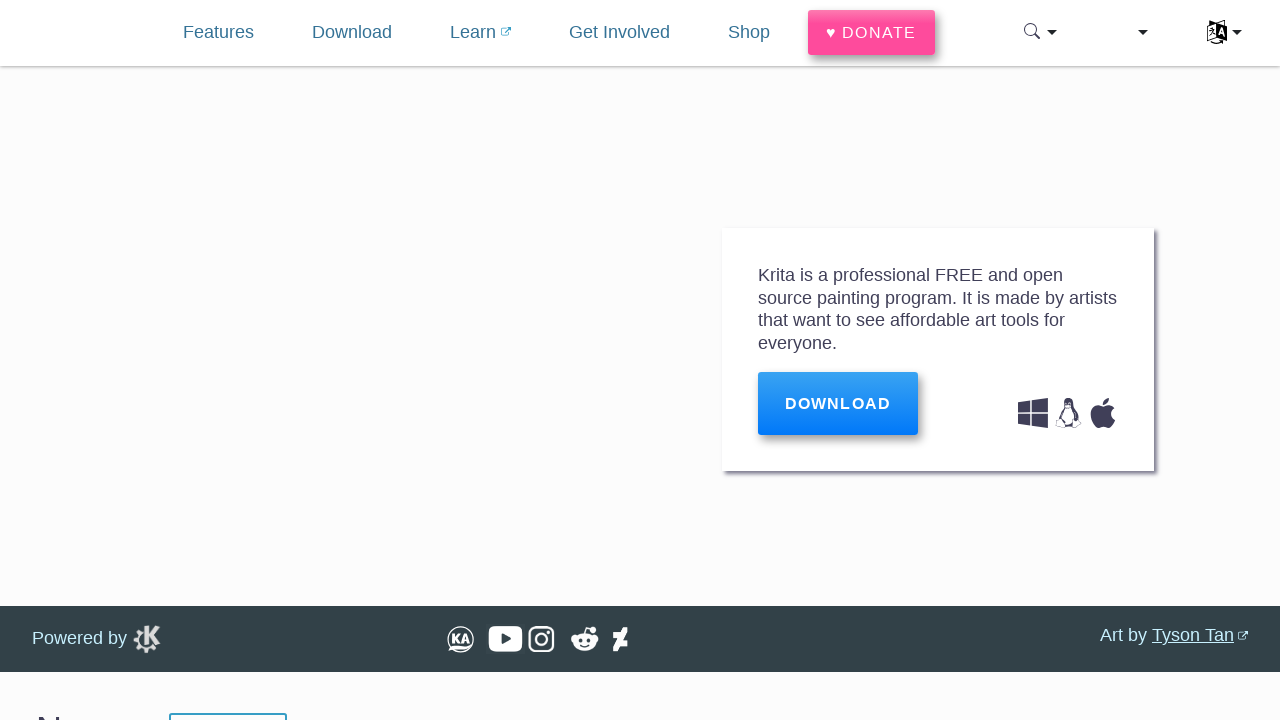

Waited for page DOM to be fully loaded
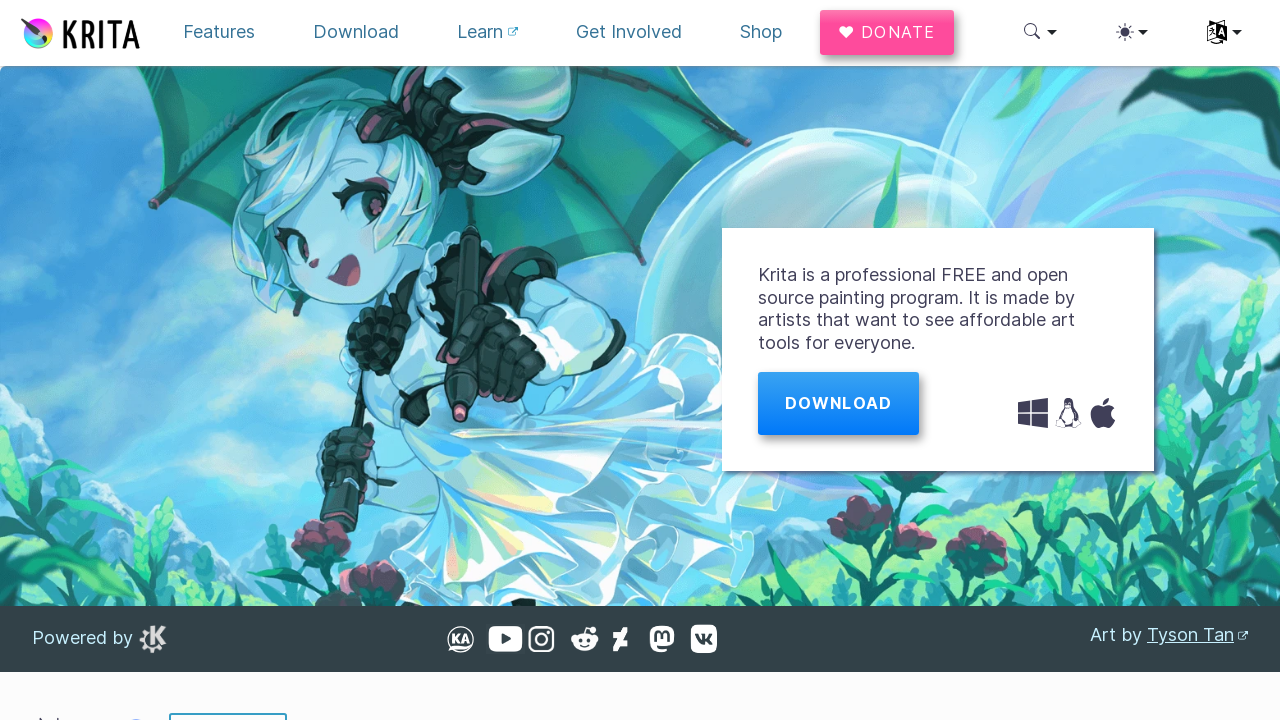

Verified page title is correct: 'Krita | Digital Painting. Creative Freedom.'
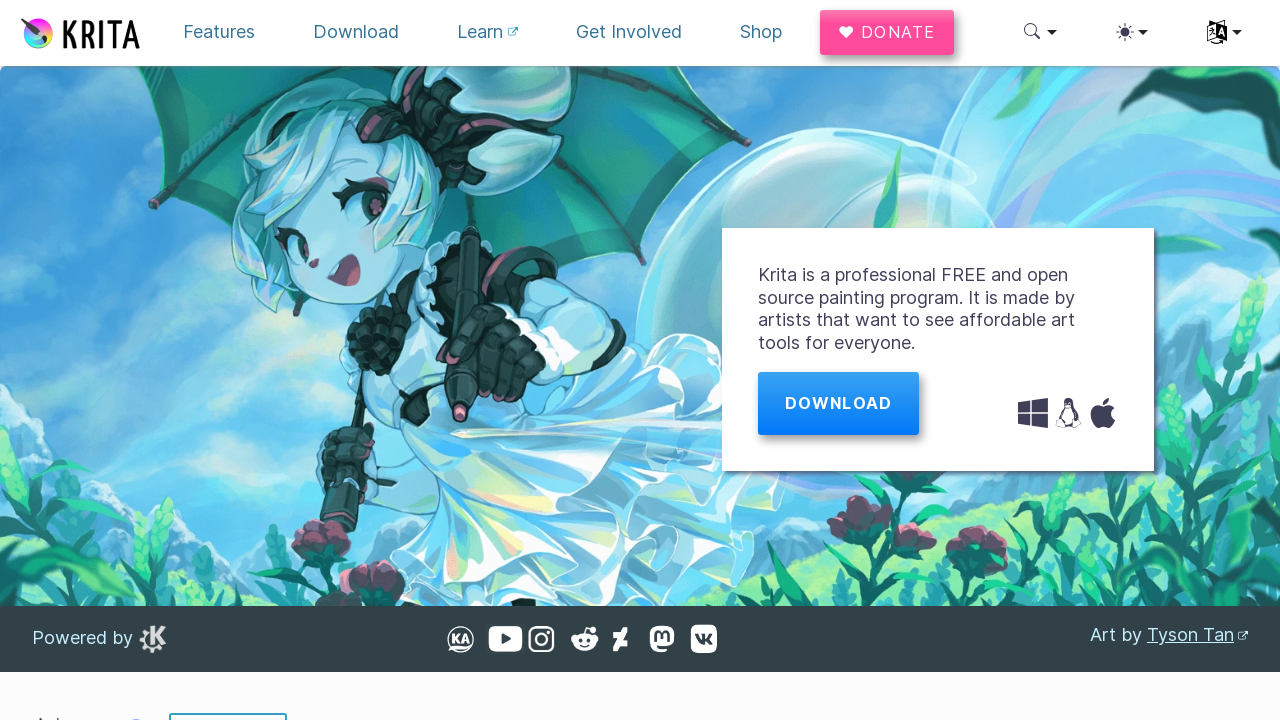

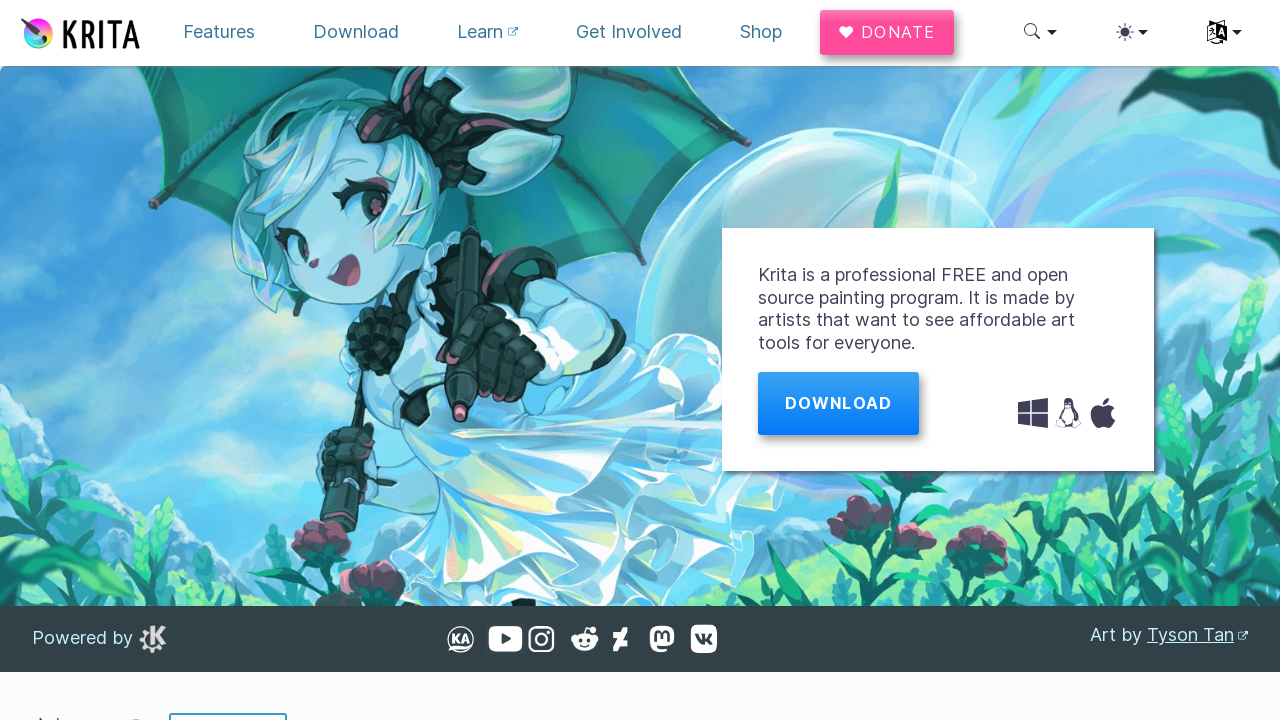